Tests double-click mouse action on a button element

Starting URL: https://testautomationpractice.blogspot.com/

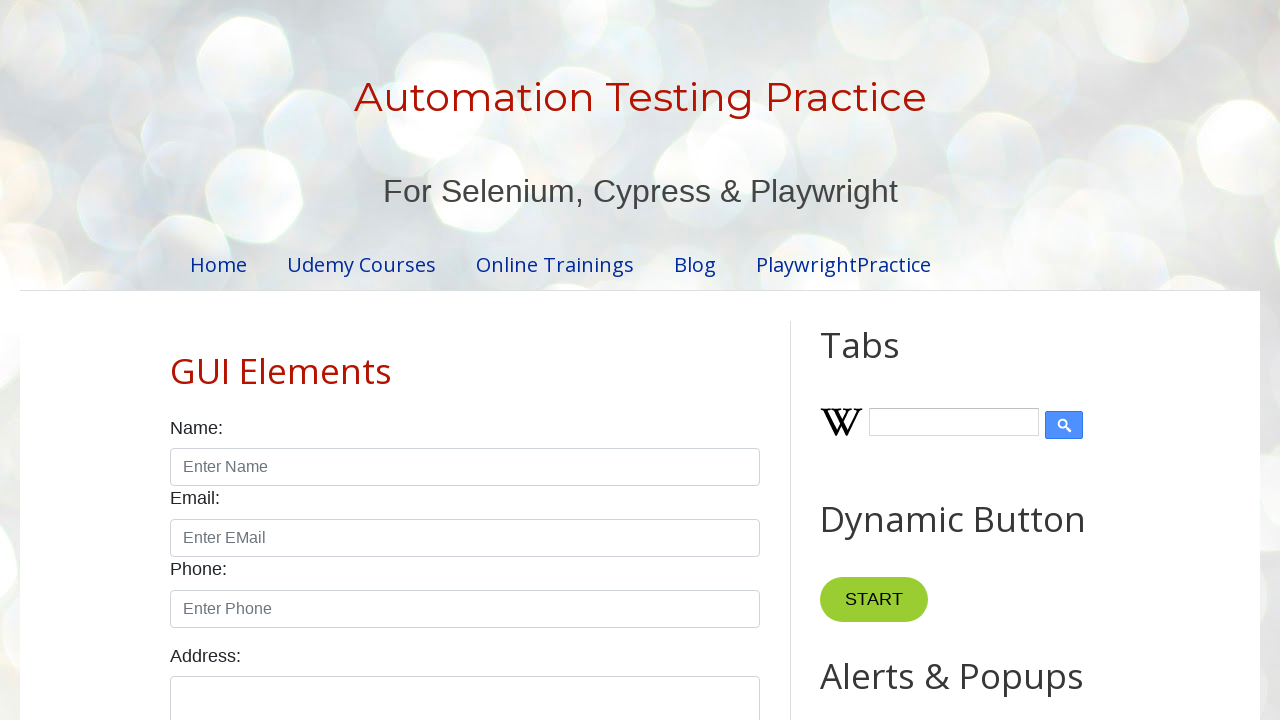

Navigated to test automation practice website
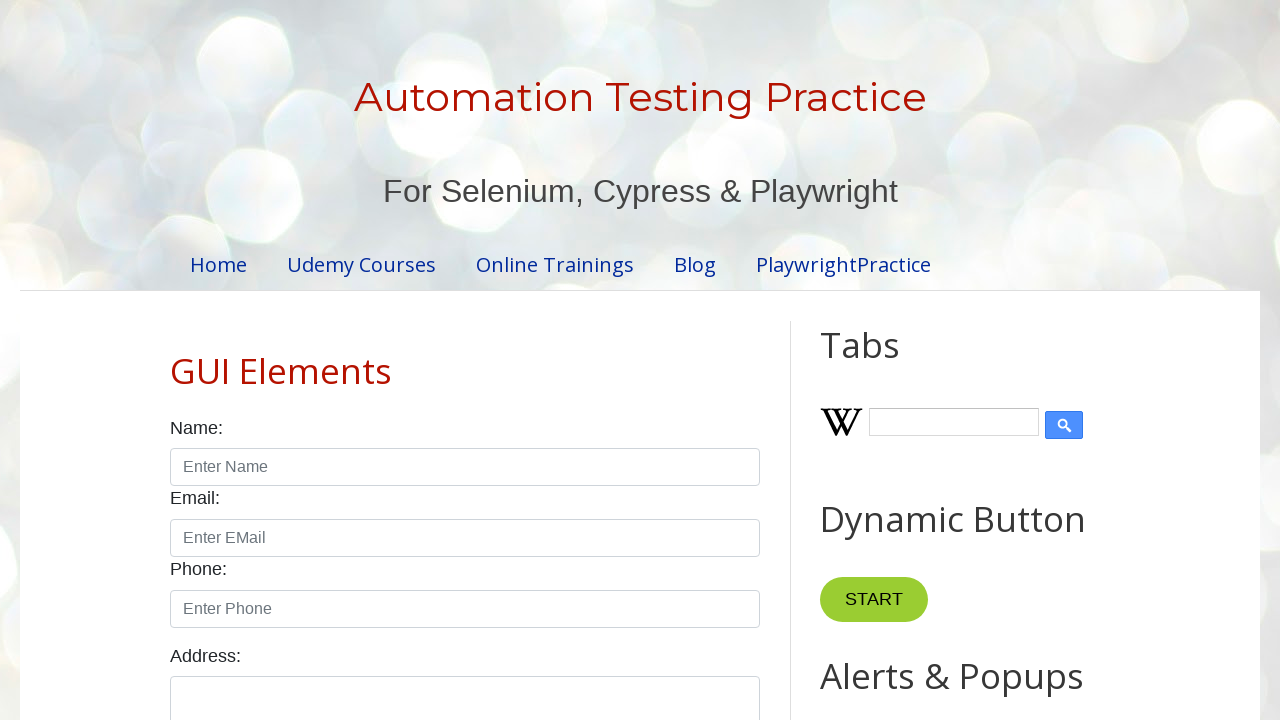

Double-clicked the button element at (885, 360) on #HTML10 > div:nth-child(2) > button:nth-child(6)
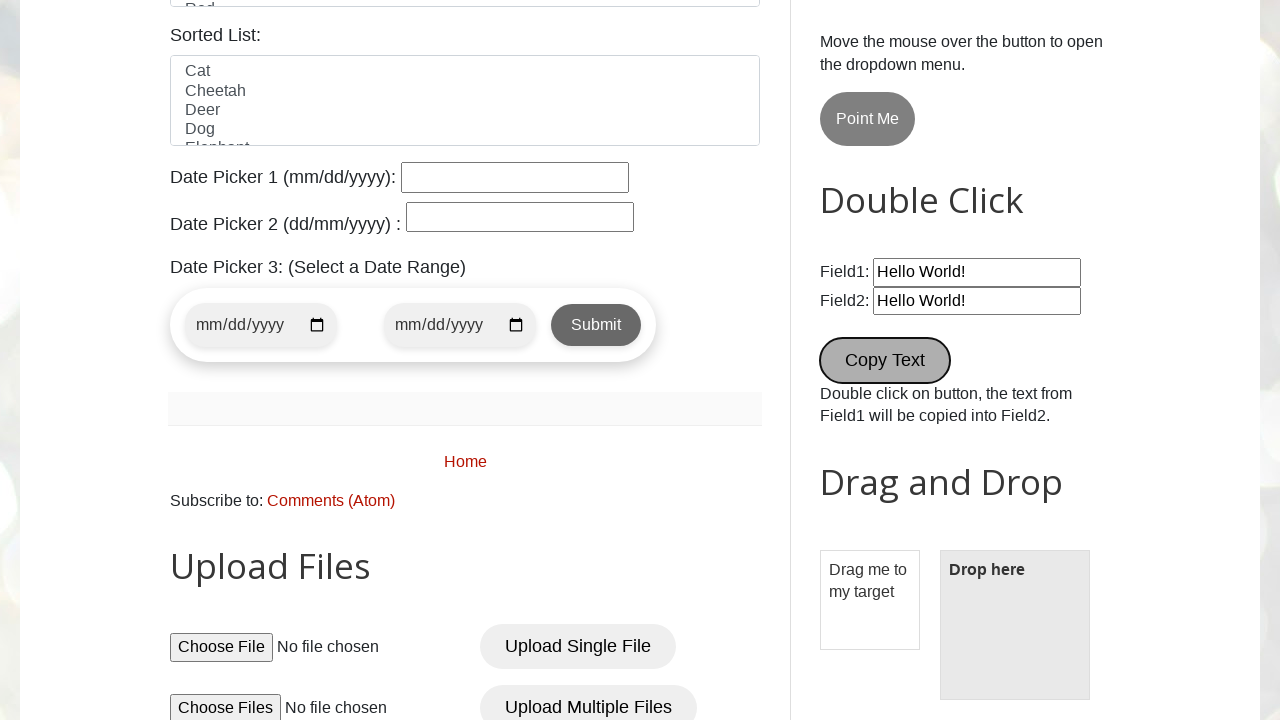

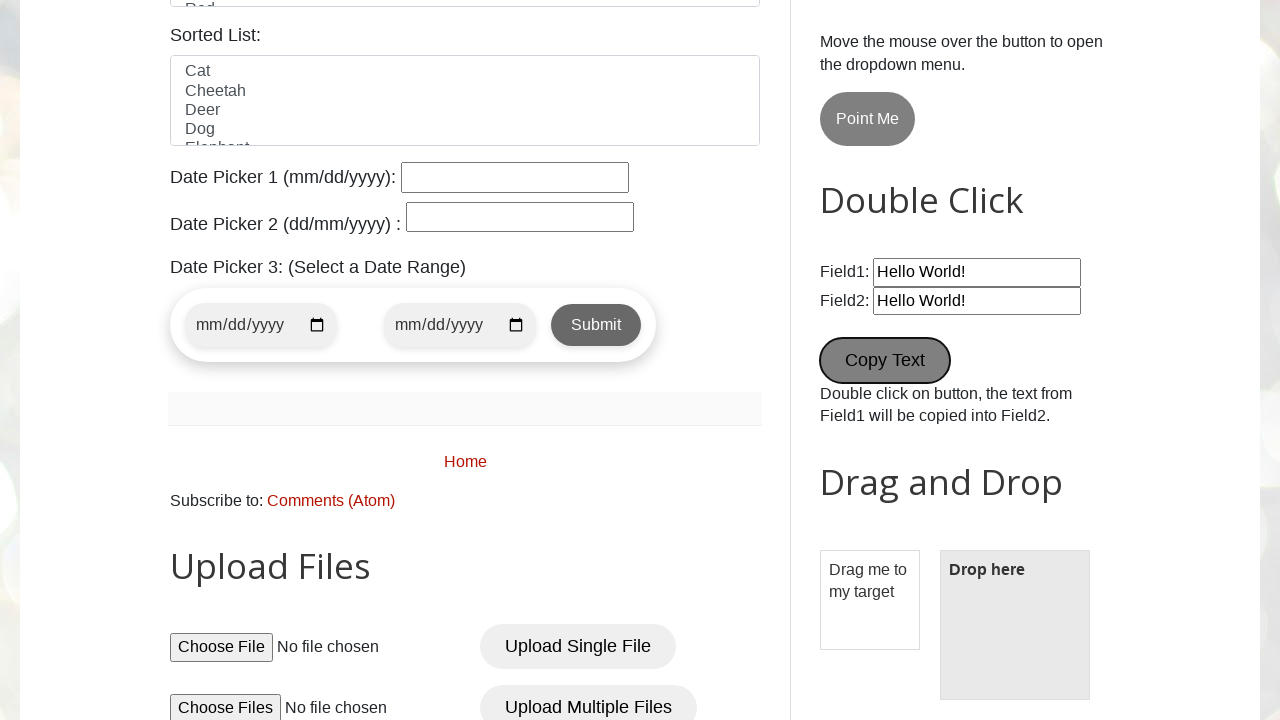